Tests file upload functionality by uploading a file and verifying the "File Uploaded!" confirmation message is displayed

Starting URL: https://the-internet.herokuapp.com/upload

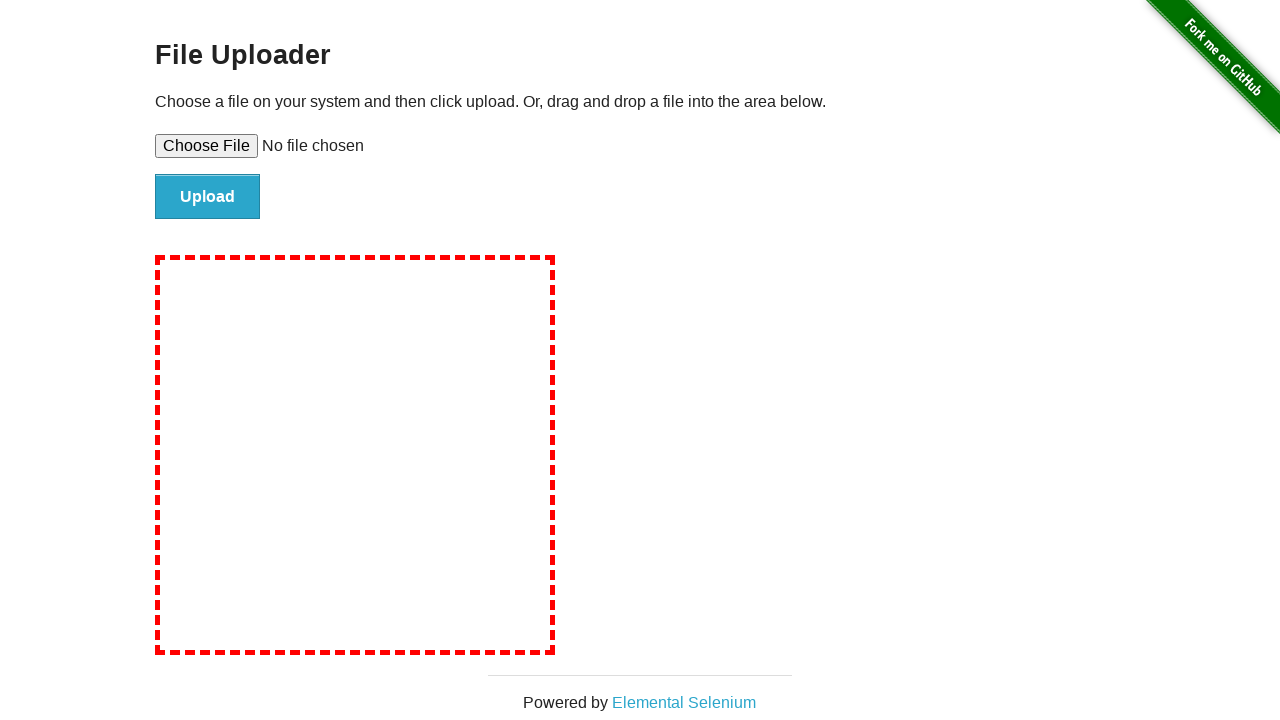

Created temporary test file with content
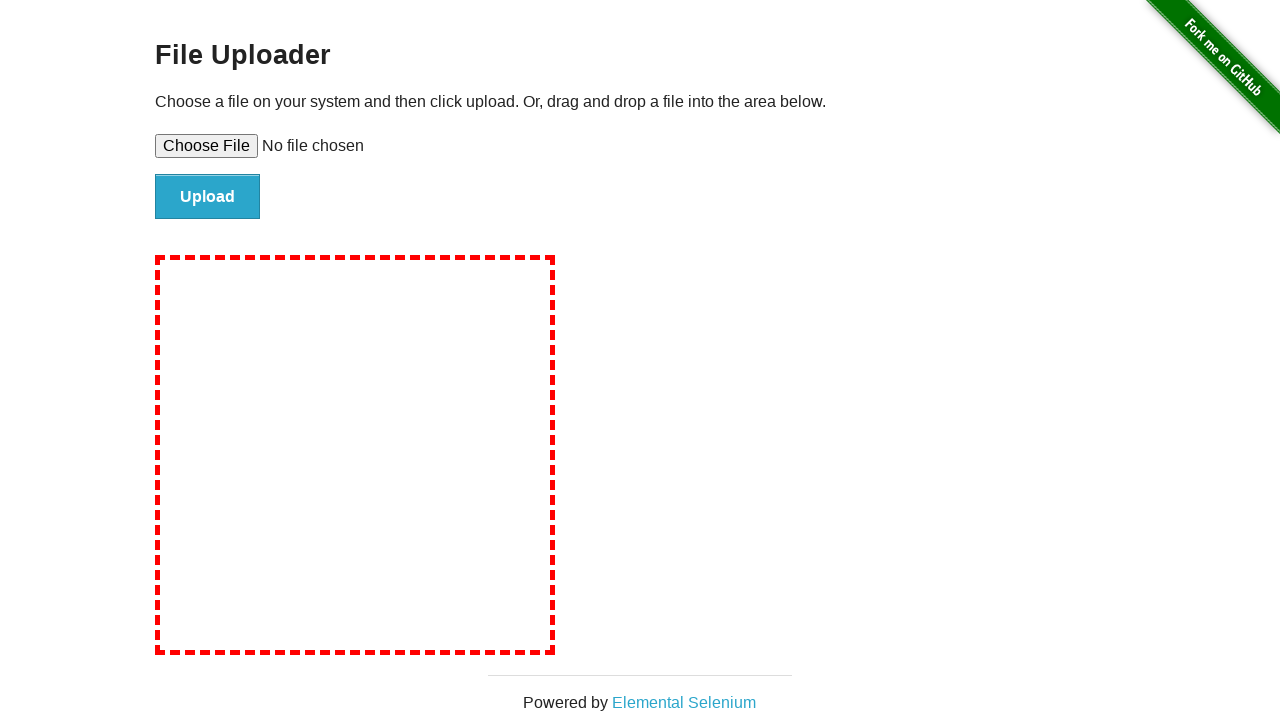

Set file path on the file input element
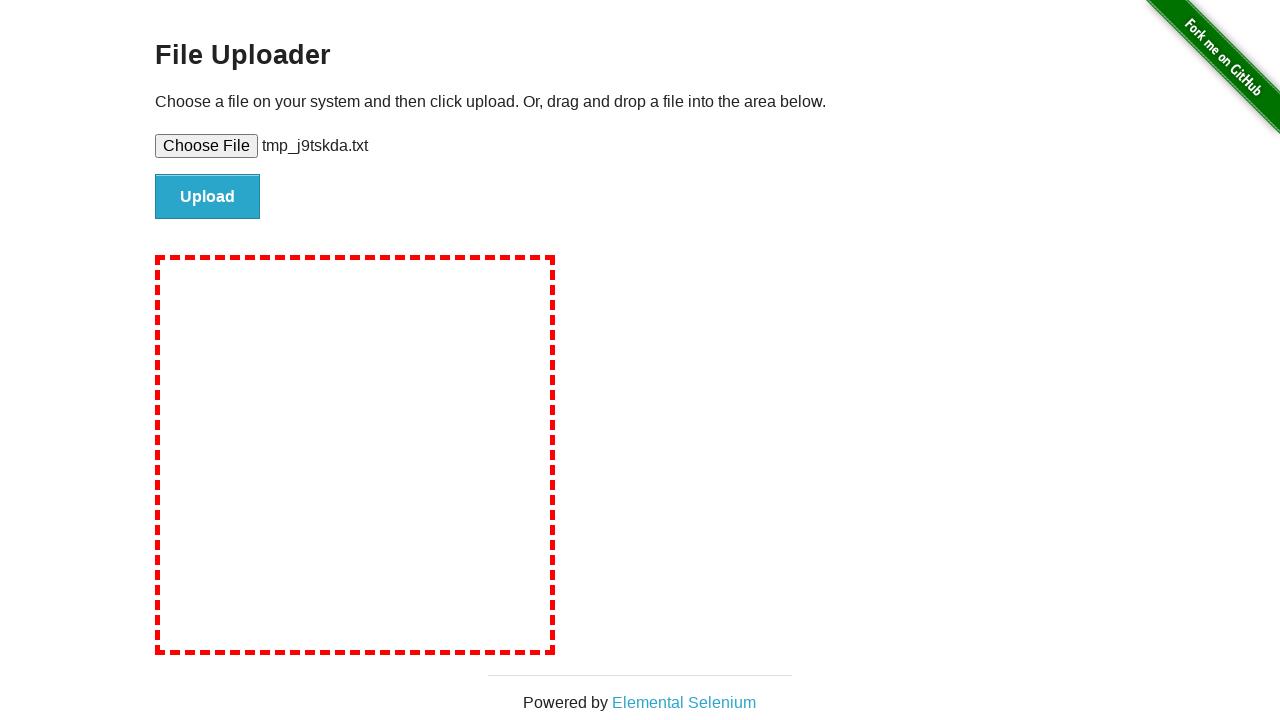

Clicked the upload button to submit the file at (208, 197) on #file-submit
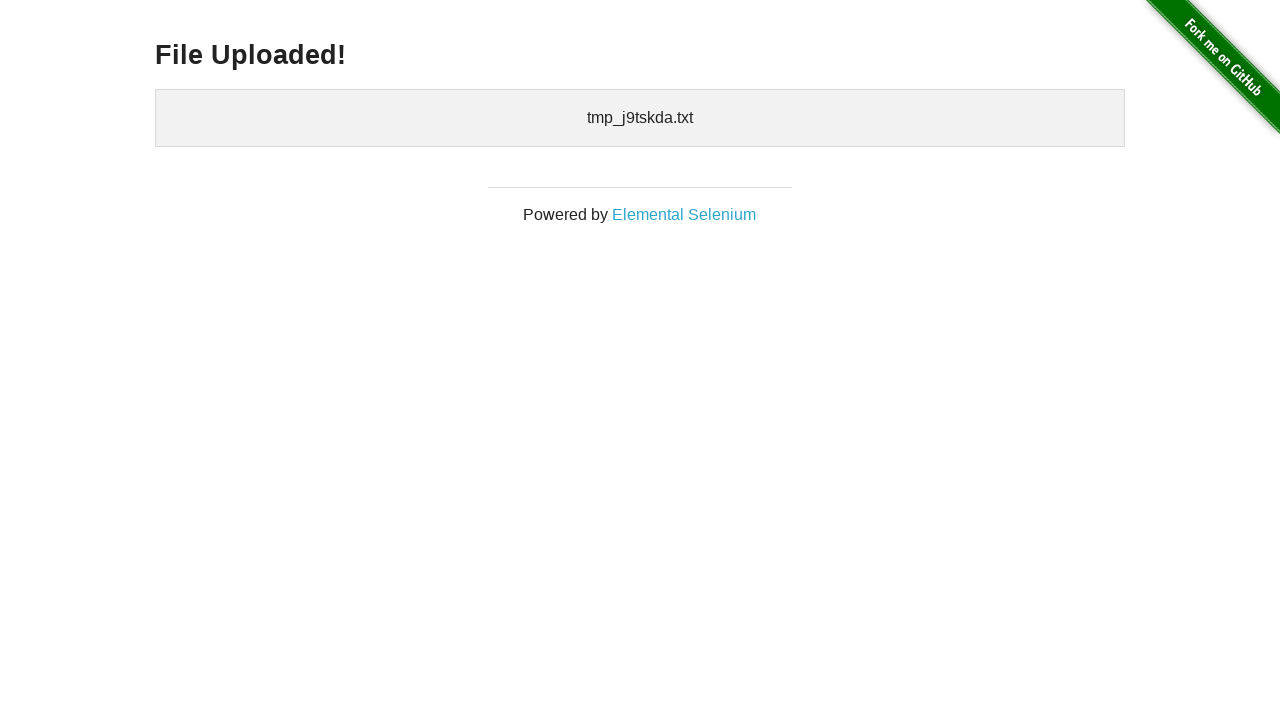

File upload confirmation element became visible
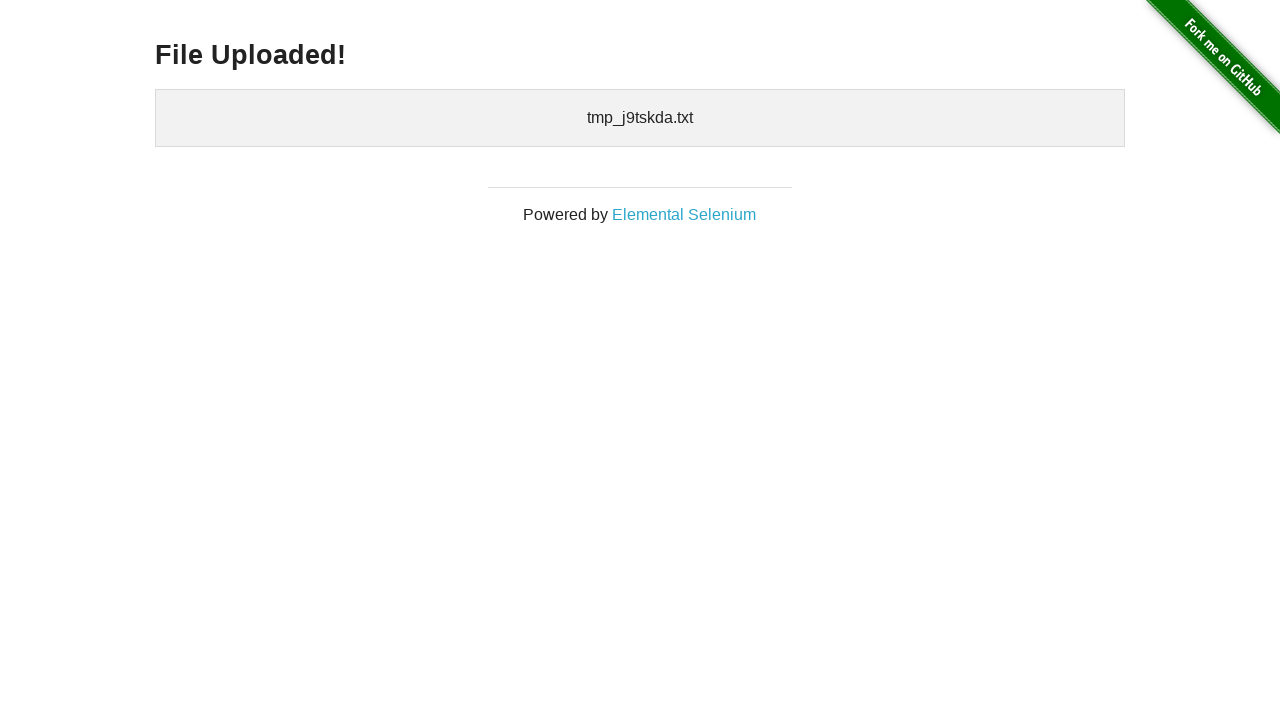

Verified 'File Uploaded!' confirmation message is displayed
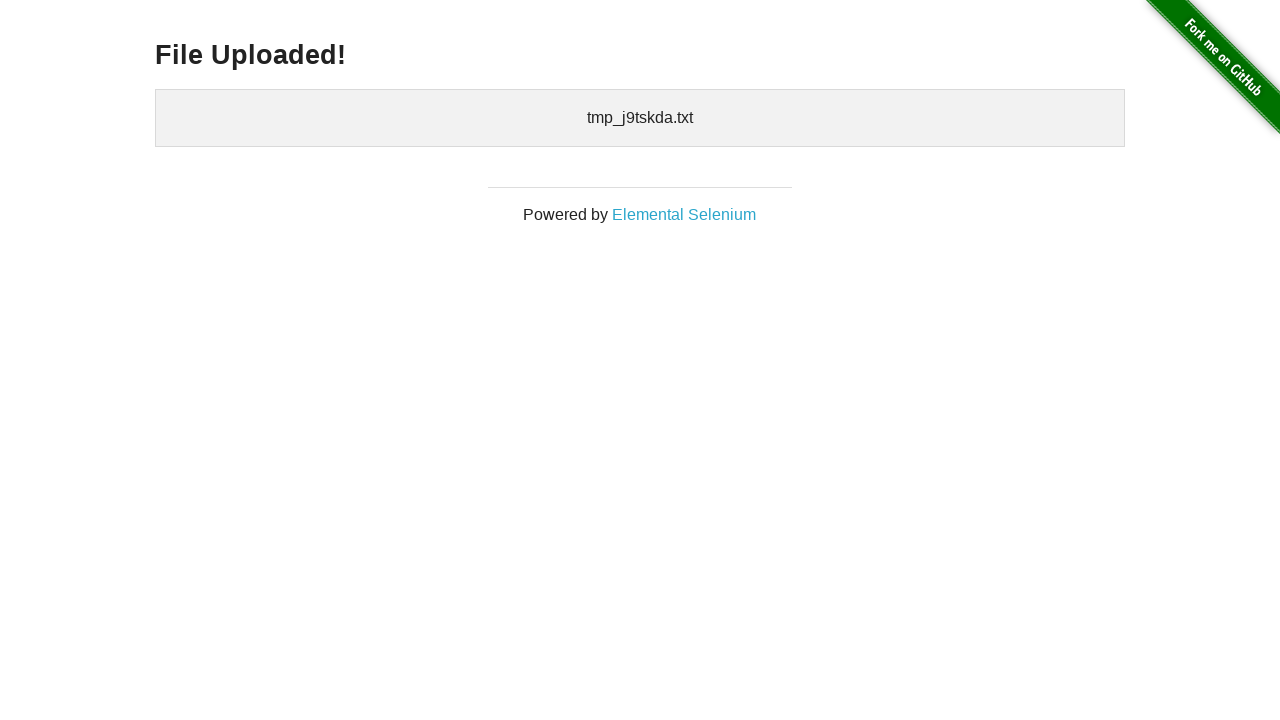

Cleaned up temporary test file
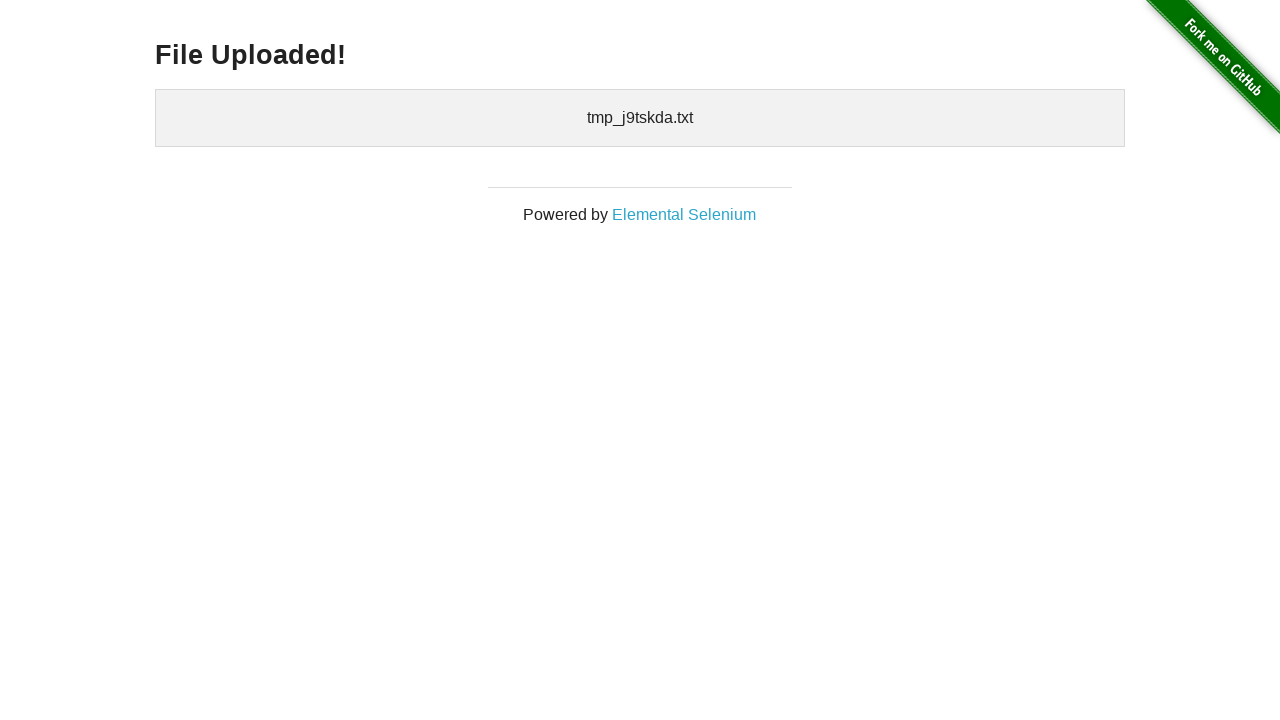

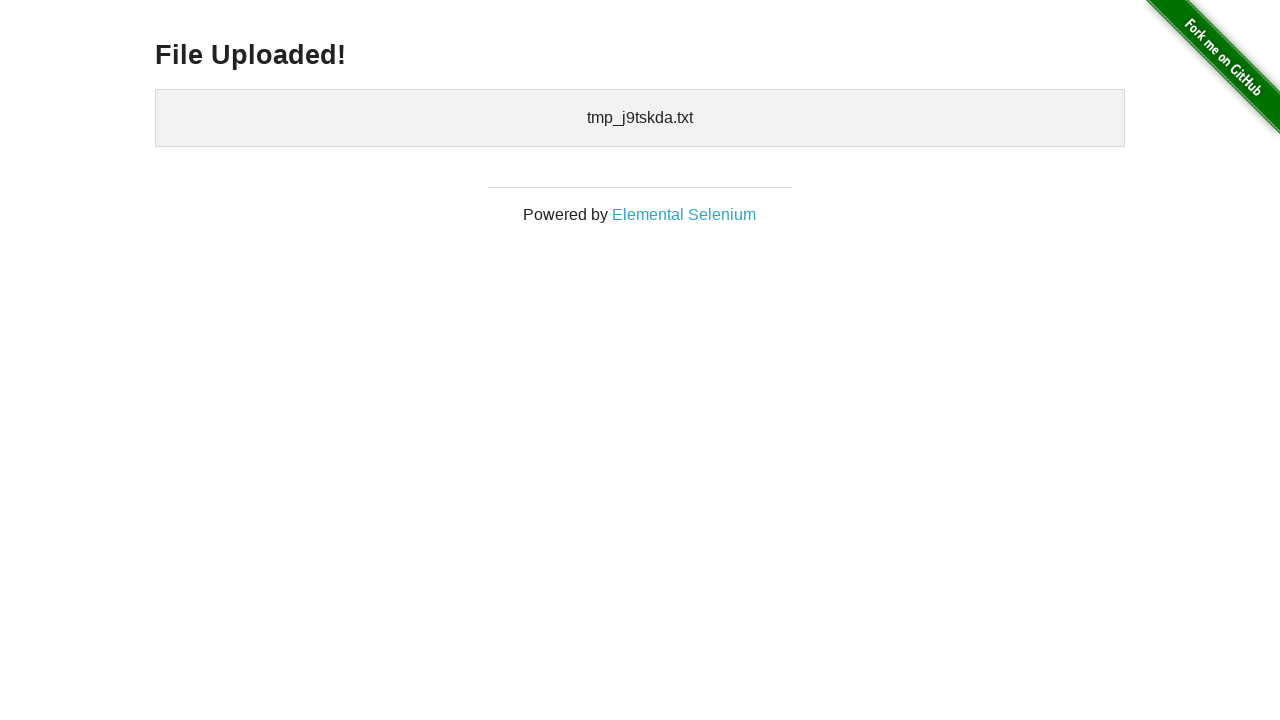